Tests registration form validation by attempting to register with an existing email and verifying that appropriate error message is displayed

Starting URL: https://www.truckdues.com/app/#register

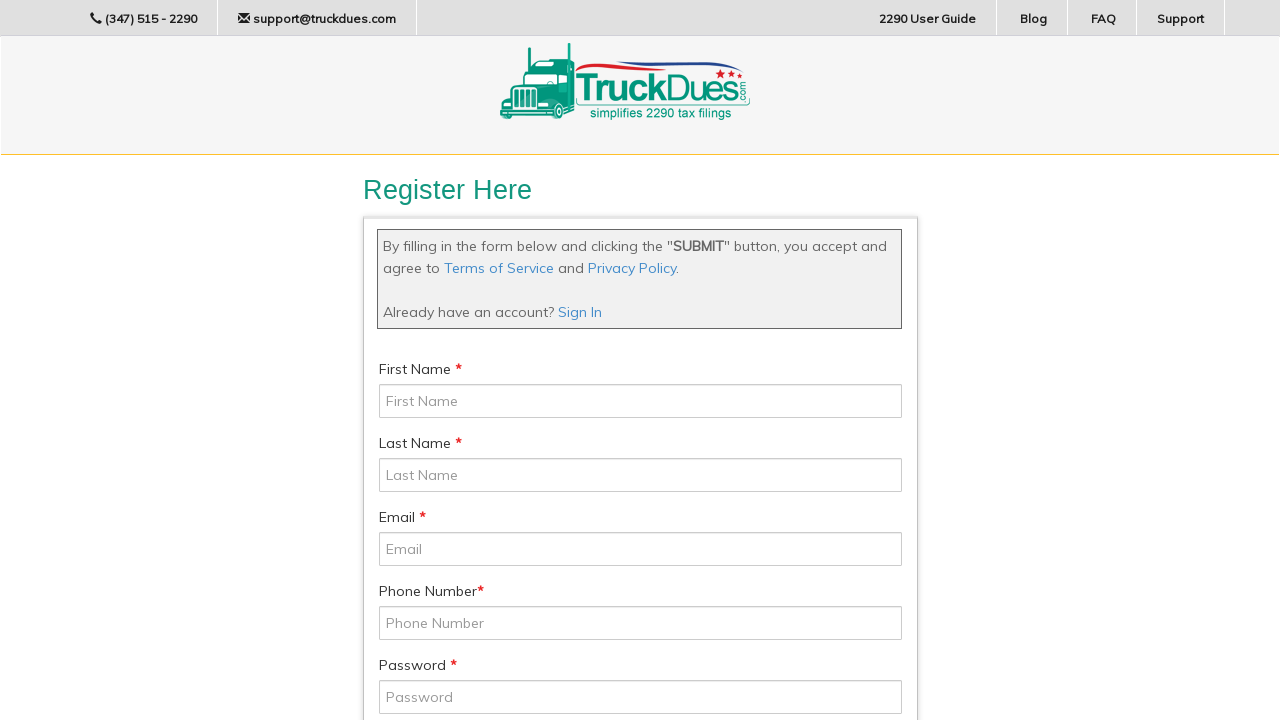

Filled first name field with 'FirstName' on #txtFirstName
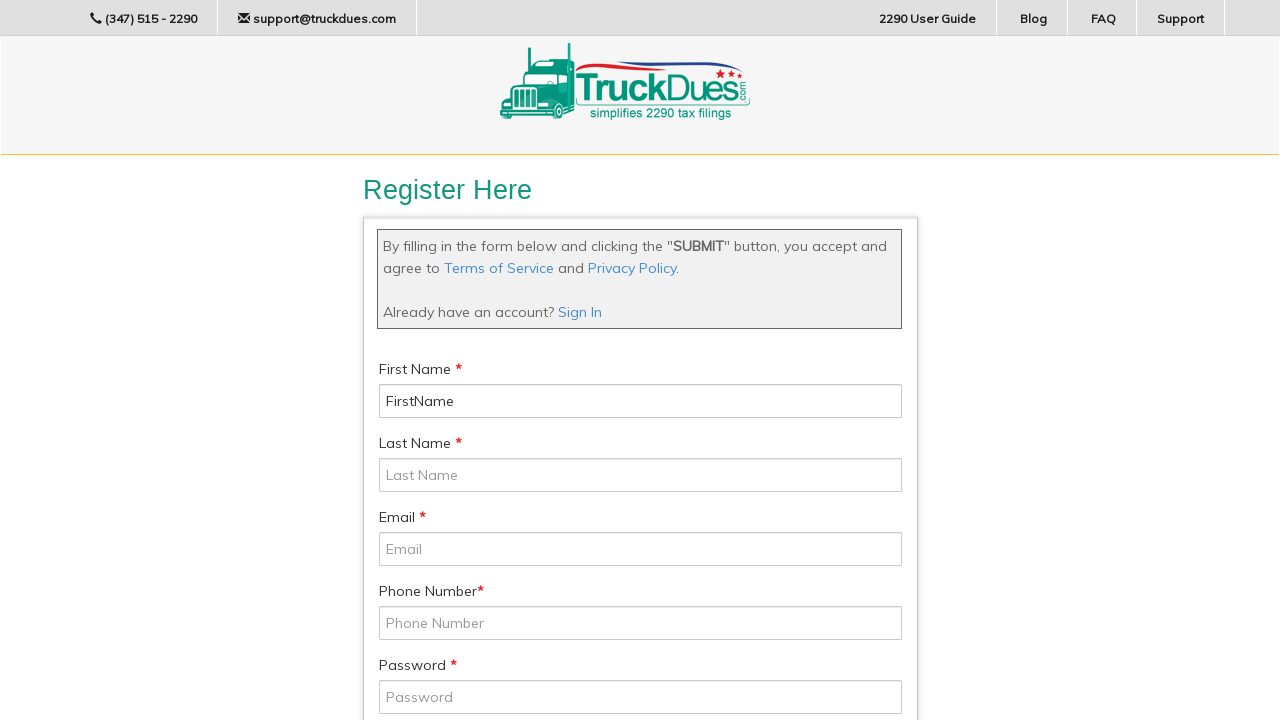

Filled last name field with 'LastName' on #txtLastName
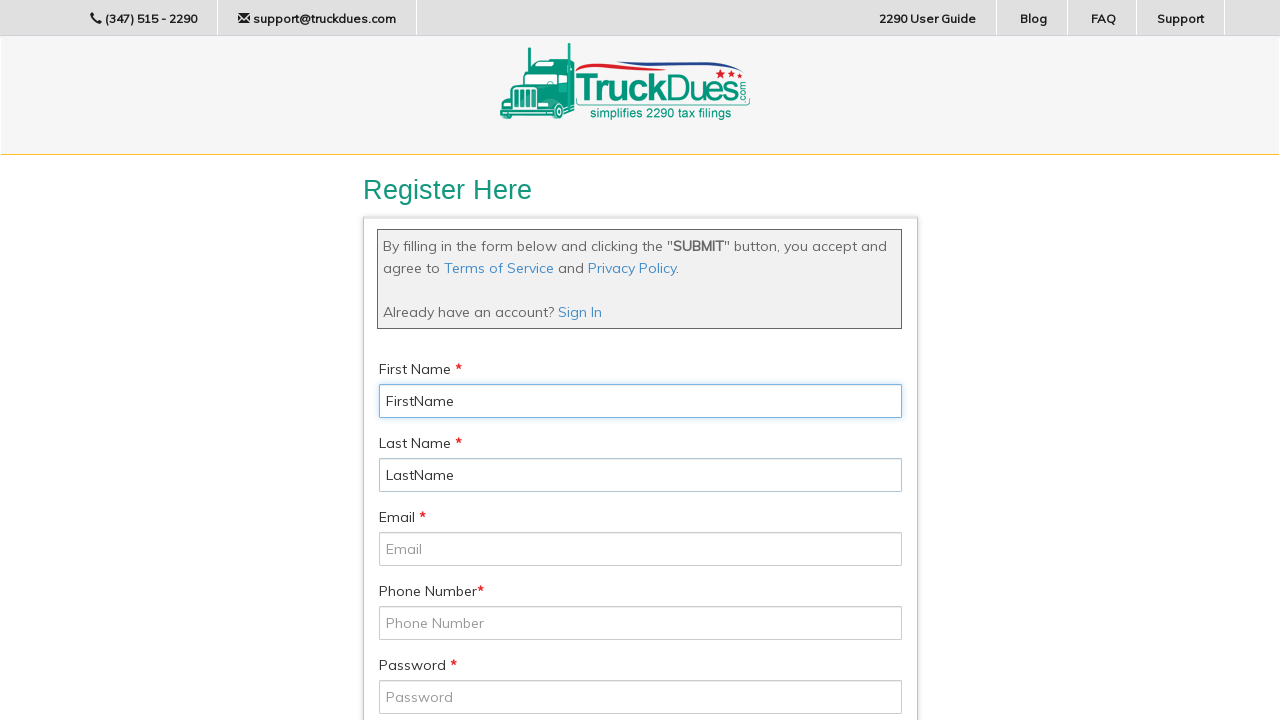

Filled email field with 'testuser123@example.com' on #txtEmailId
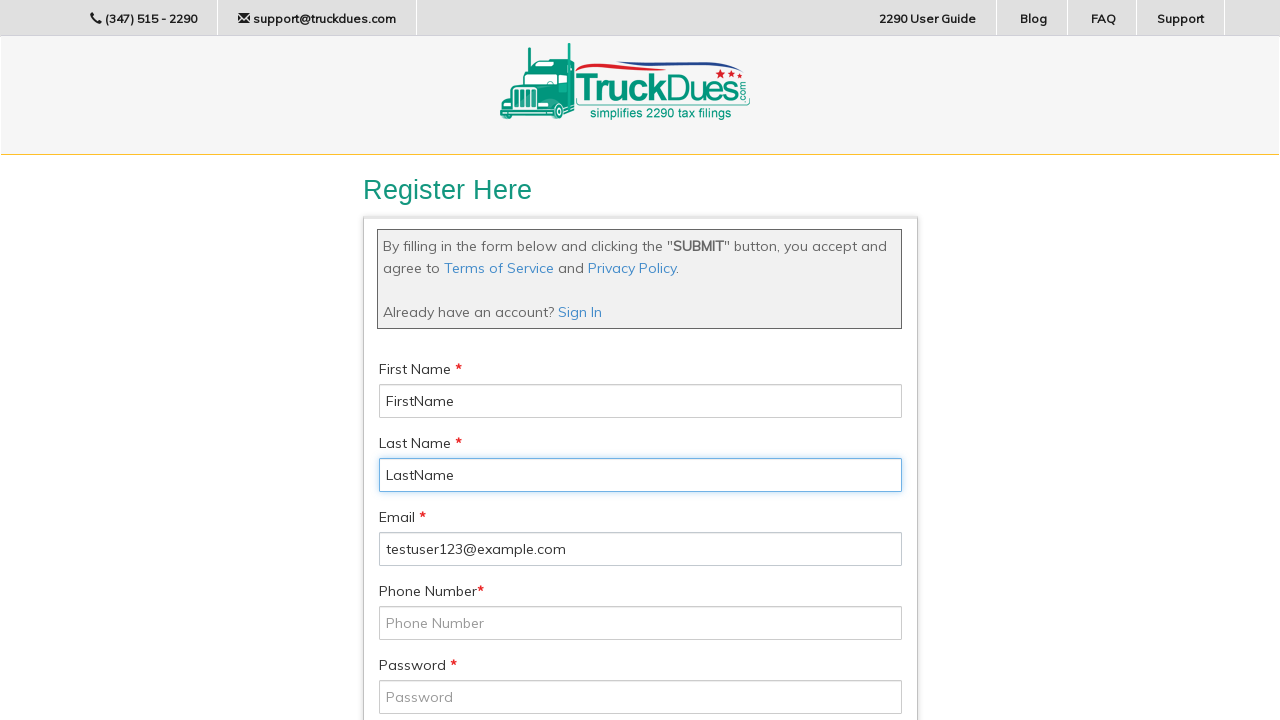

Filled phone number field with '7452145874' on #txtPhone
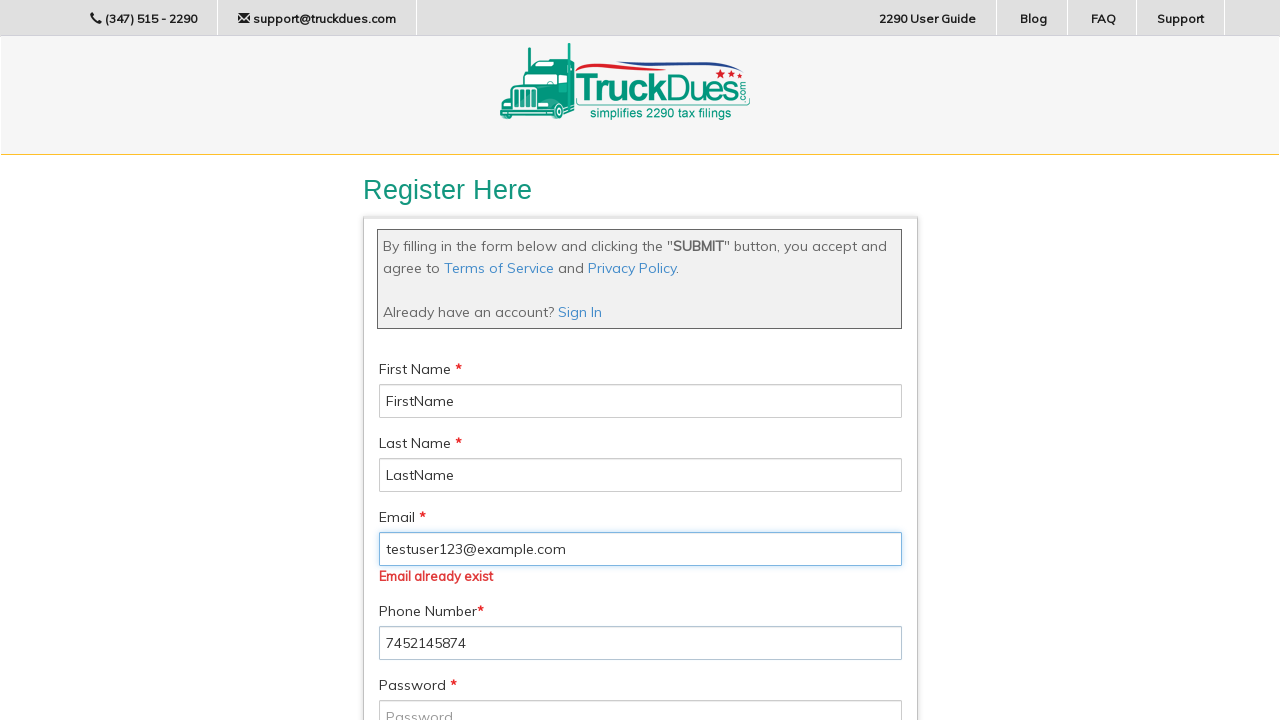

Filled password field with 'Test@123456' on #txtPassword
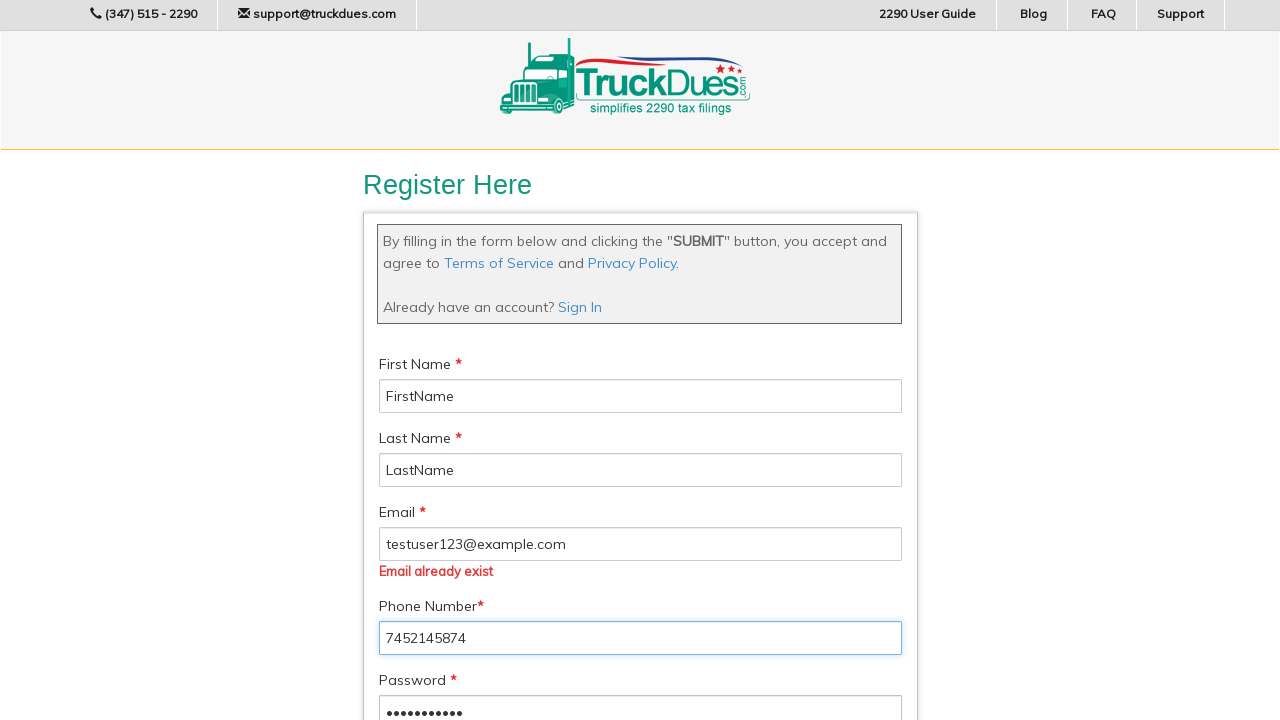

Filled confirm password field with 'Test@123456' on #txtConfirm
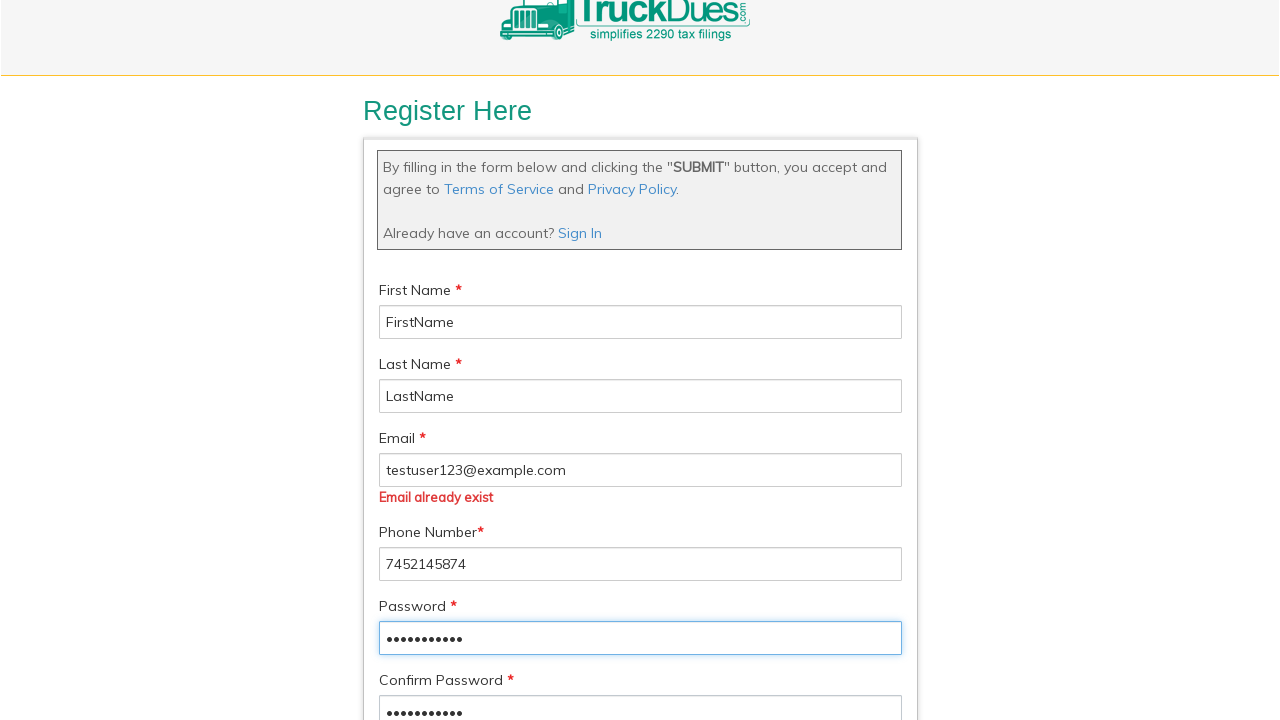

Clicked register button at (458, 606) on #btnLogin
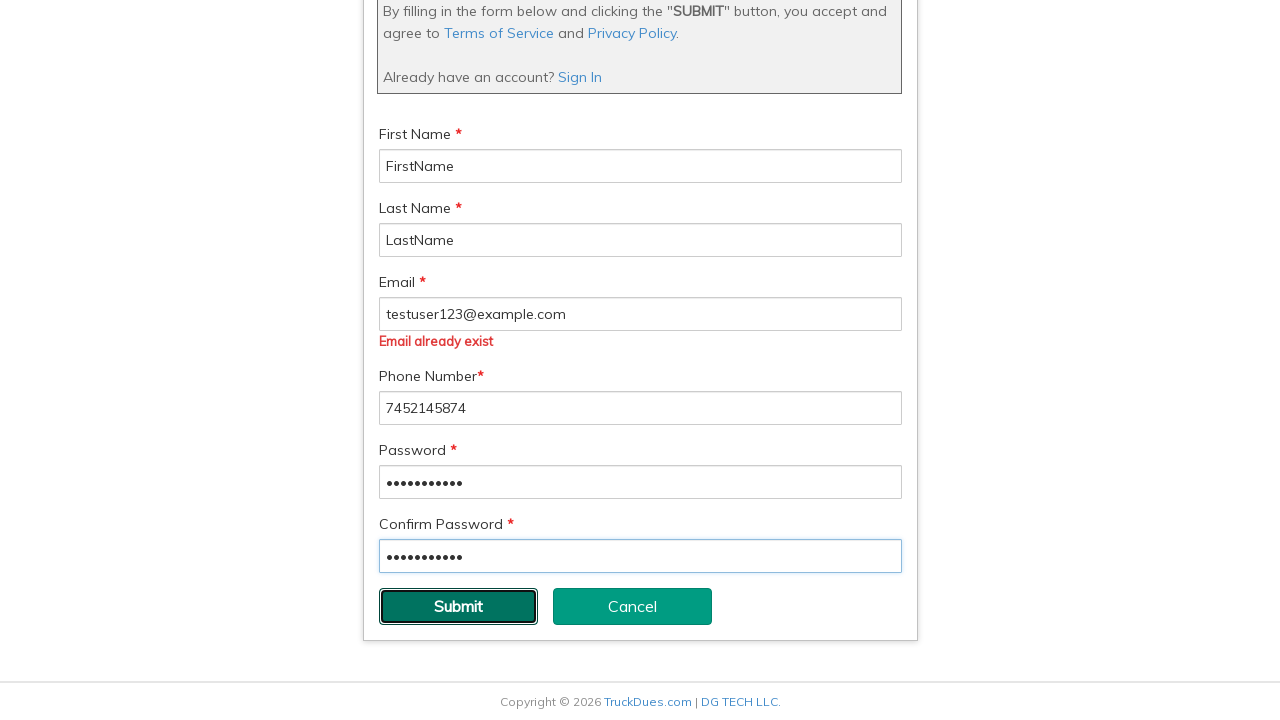

Waited 2 seconds for error message to appear
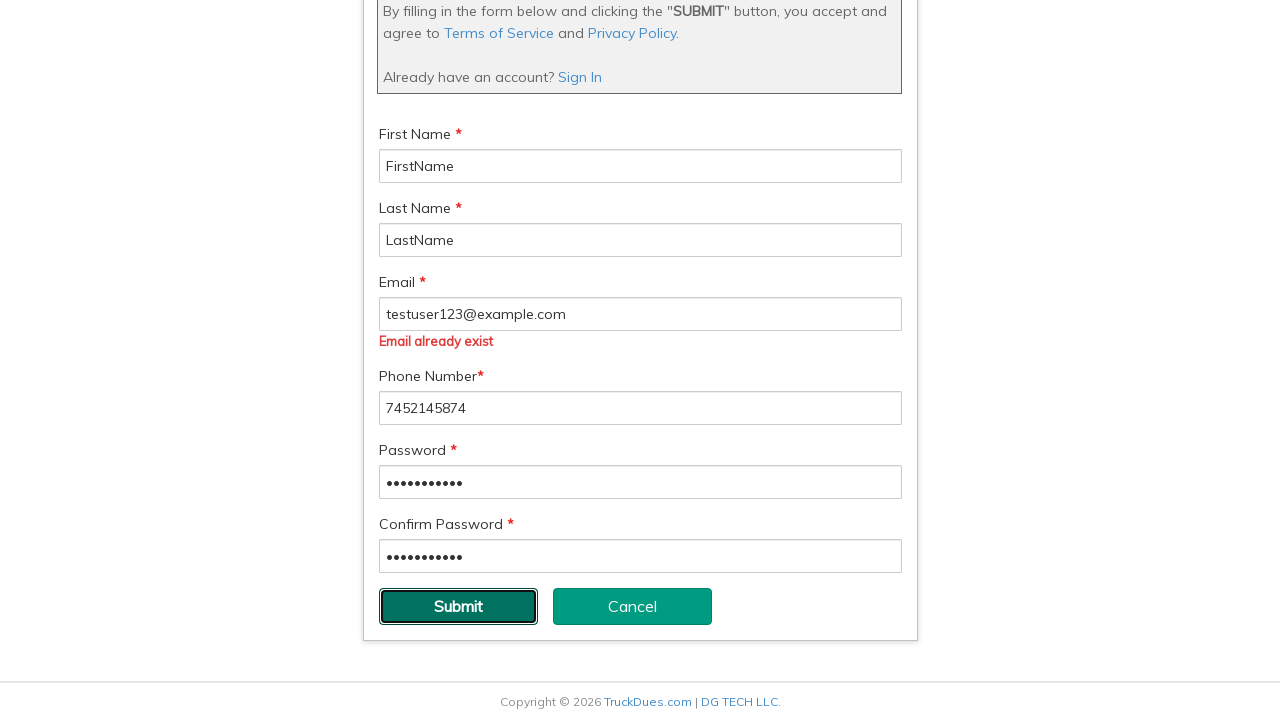

Verified 'Email already exist' error message is visible
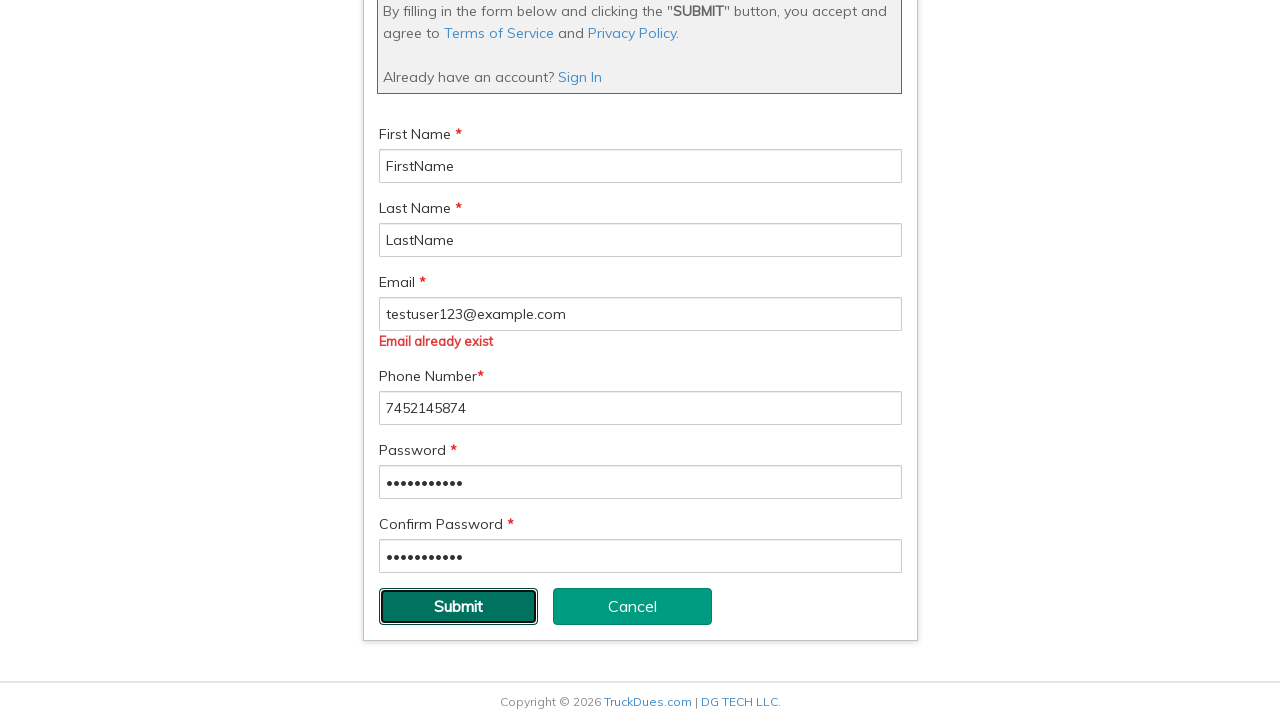

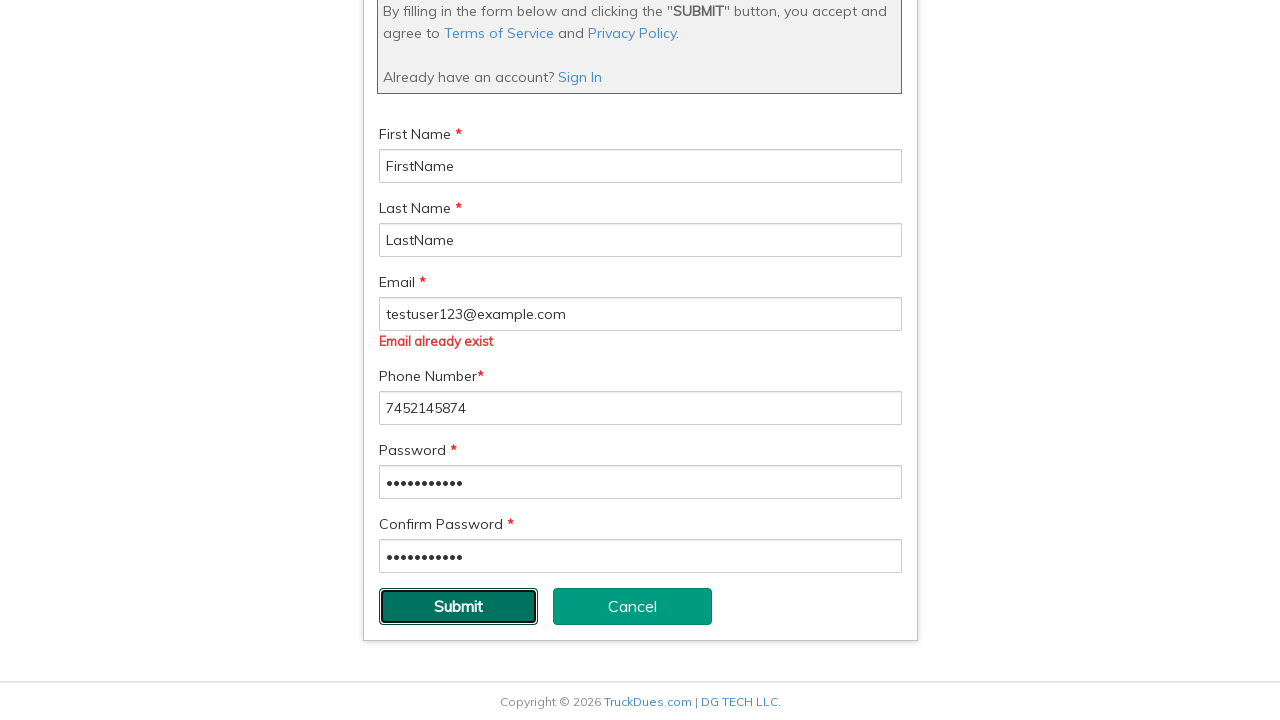